Tests the percentage calculator functionality on calculator.net by navigating to the math calculators section, selecting the percentage calculator, entering two values (17 and 35), and calculating what percent 17 is of 35.

Starting URL: http://www.calculator.net

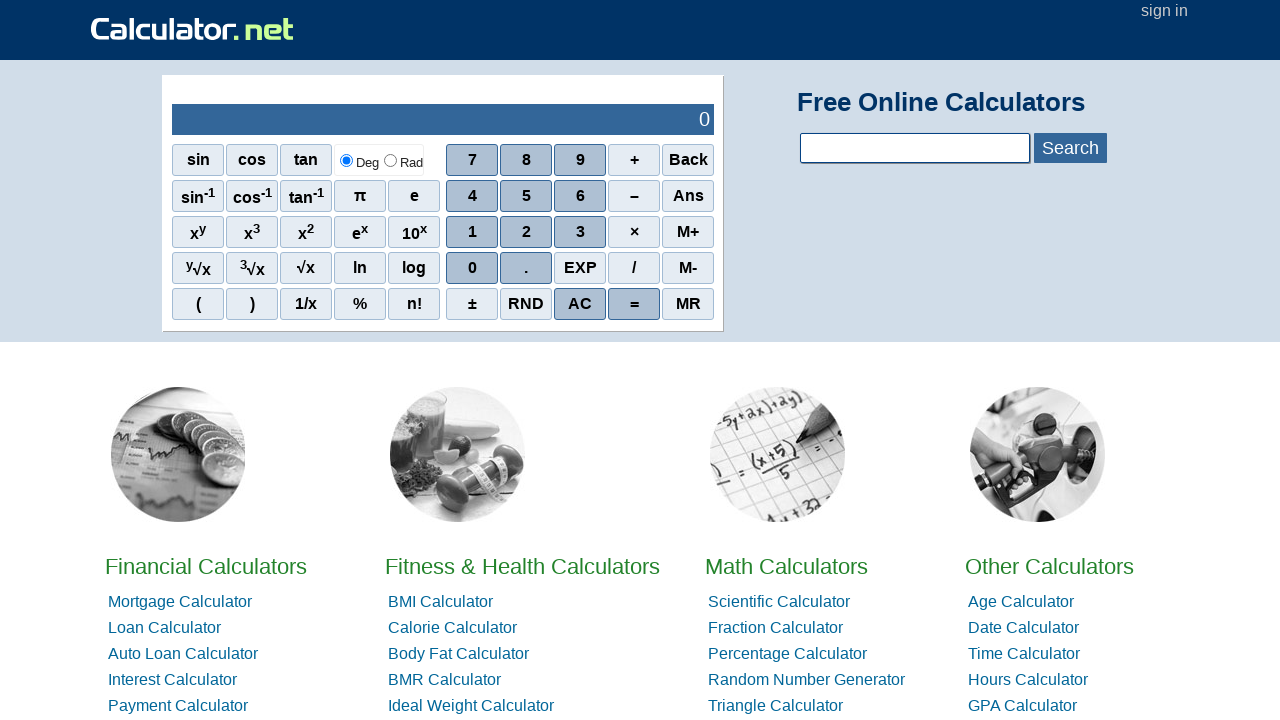

Navigated to calculator.net home page
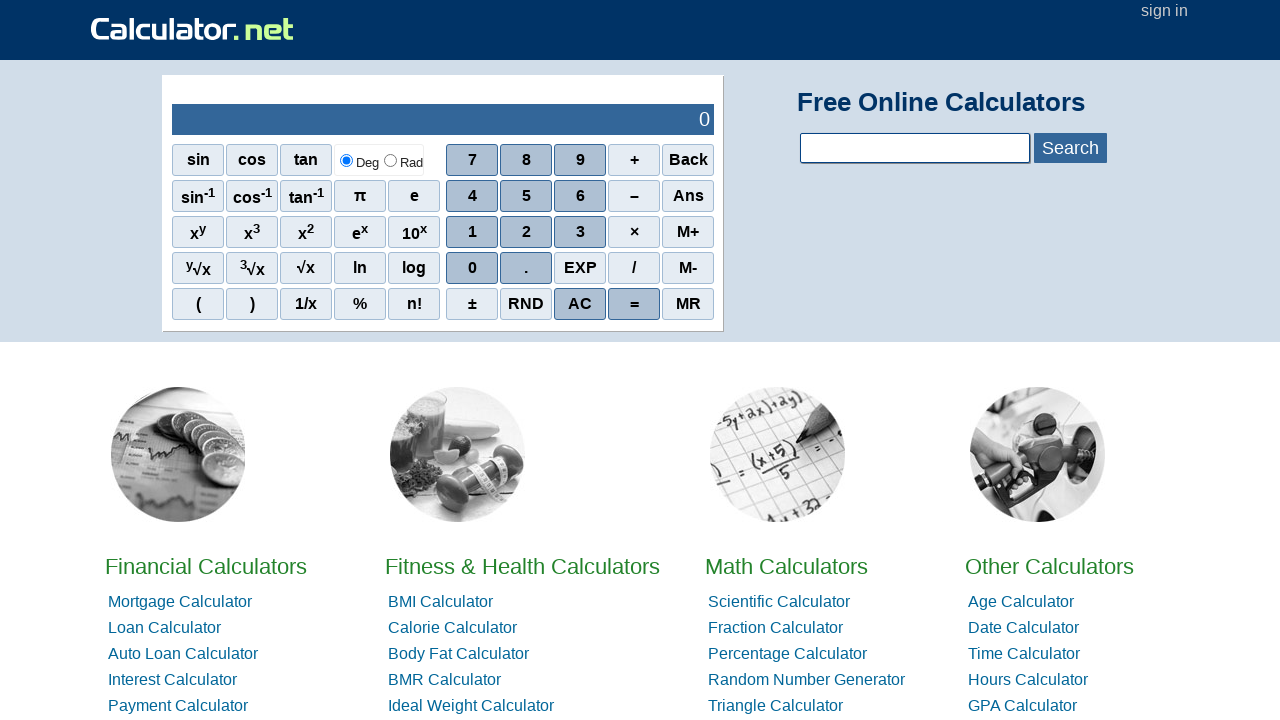

Clicked on Math Calculators link at (786, 566) on xpath=//a[contains(text(),'Math')]
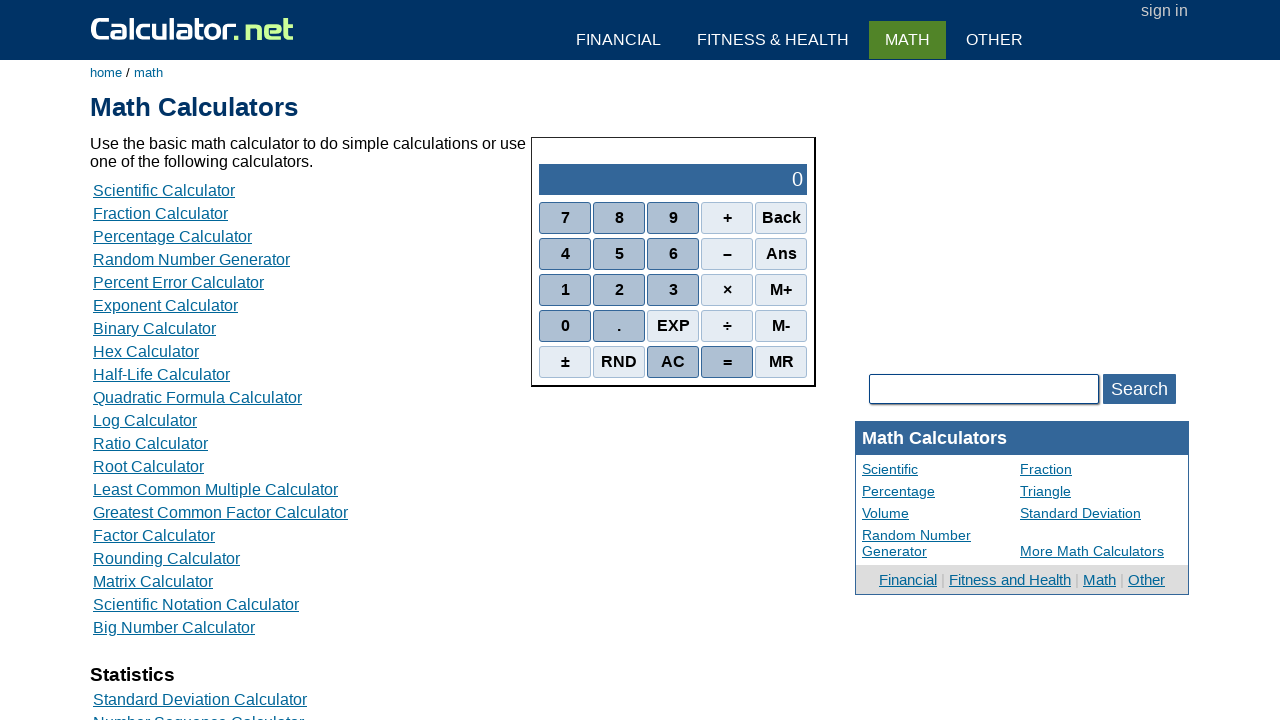

Clicked on Percentage Calculator link at (172, 236) on xpath=//a[contains(text(),'Percentage Calculator')]
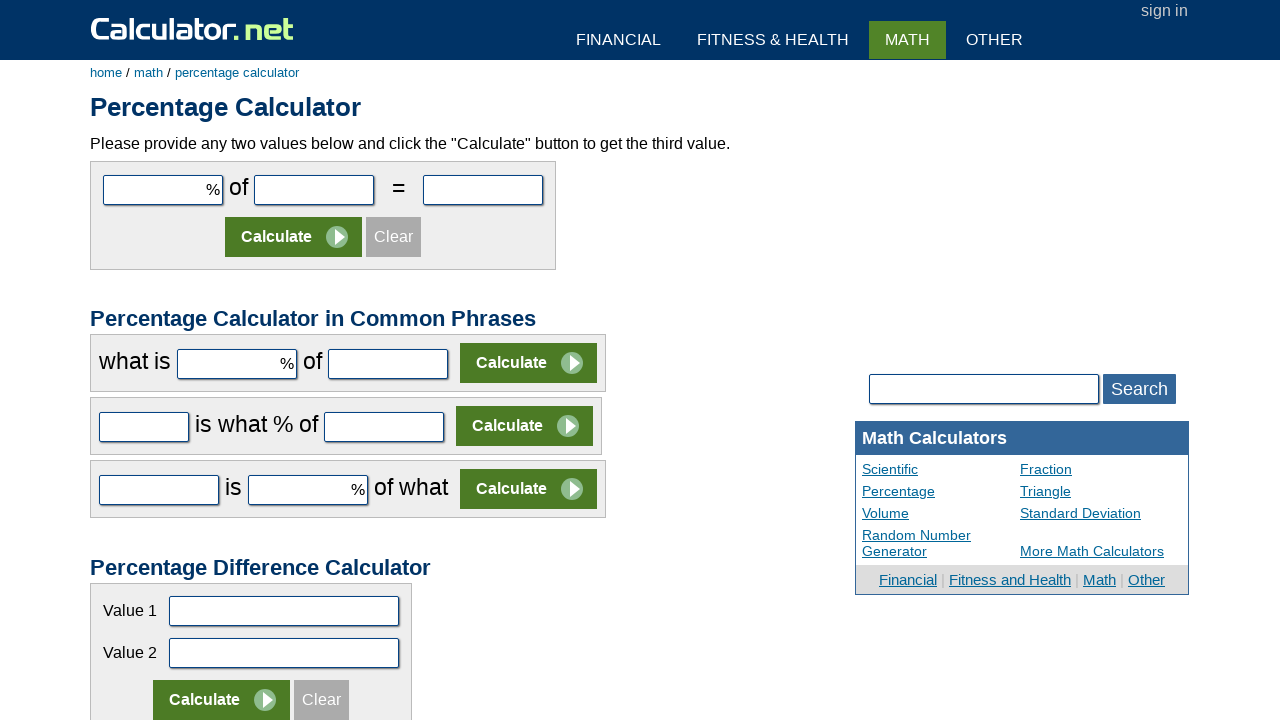

Entered value 17 in first number field on #cpar1
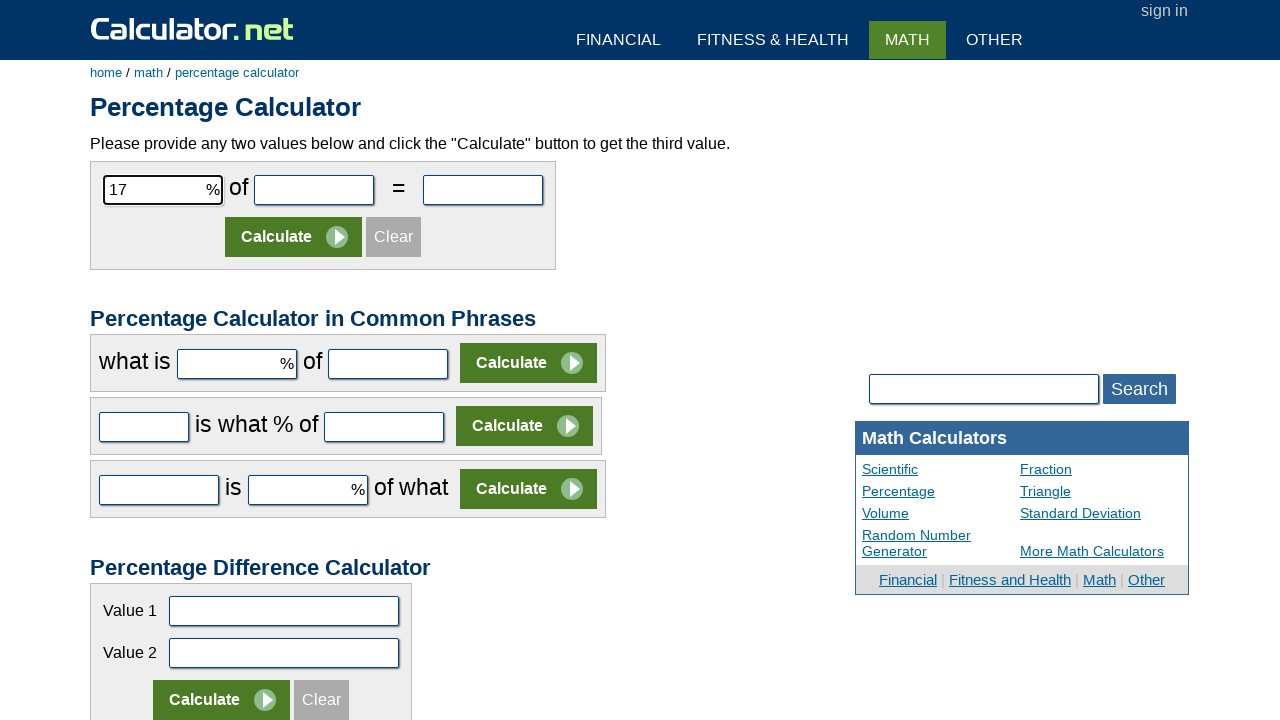

Entered value 35 in second number field on #cpar2
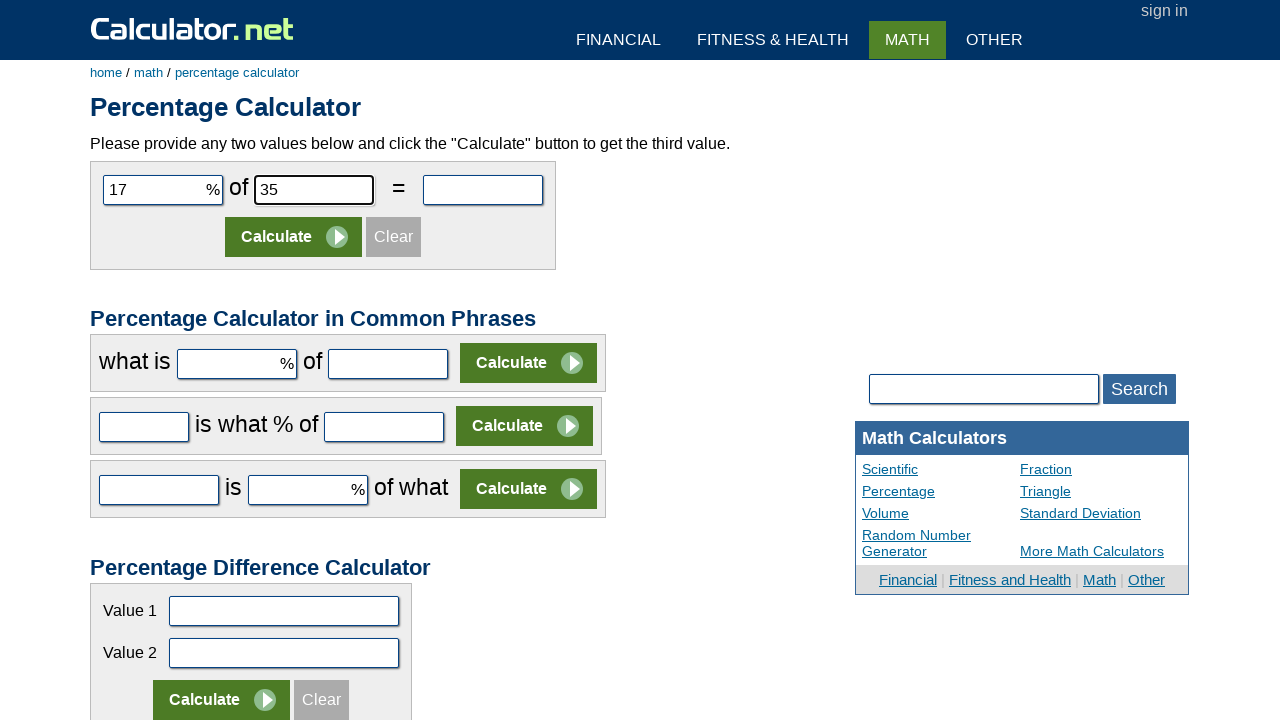

Clicked Calculate button to compute percentage at (294, 237) on (//input[contains(@value,'Calculate')])[1]
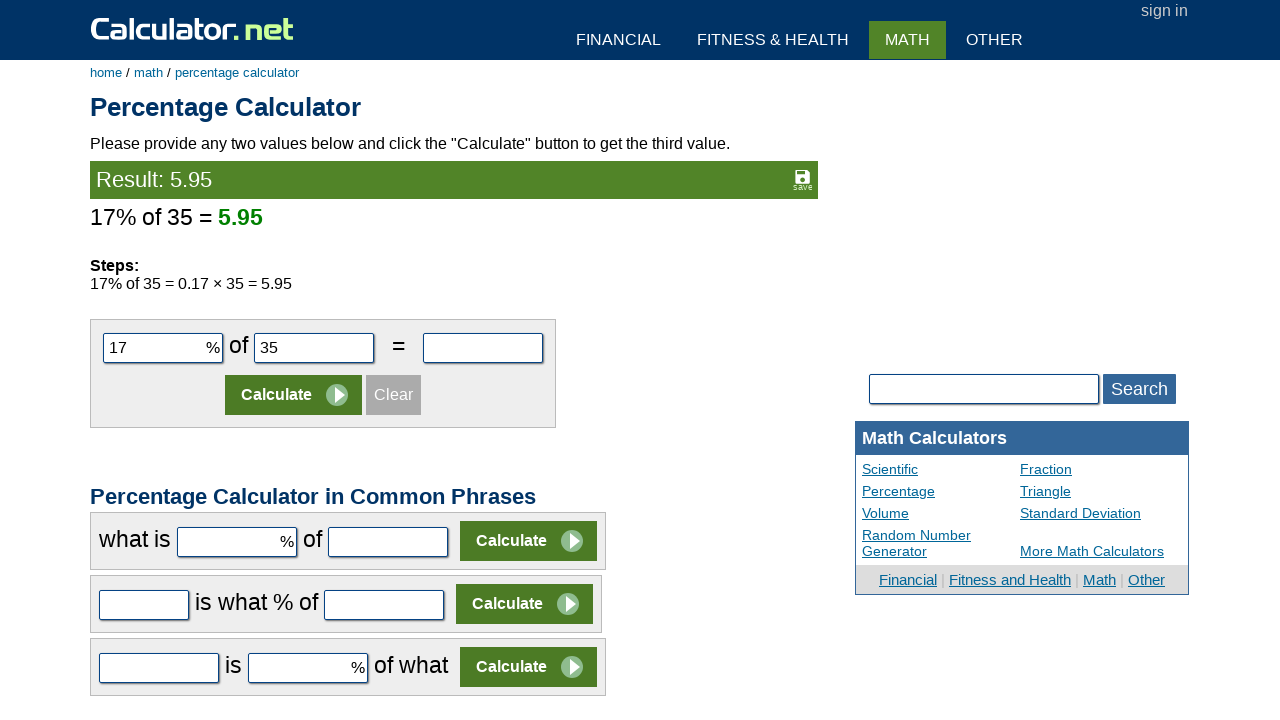

Result displayed - calculation complete showing what percent 17 is of 35
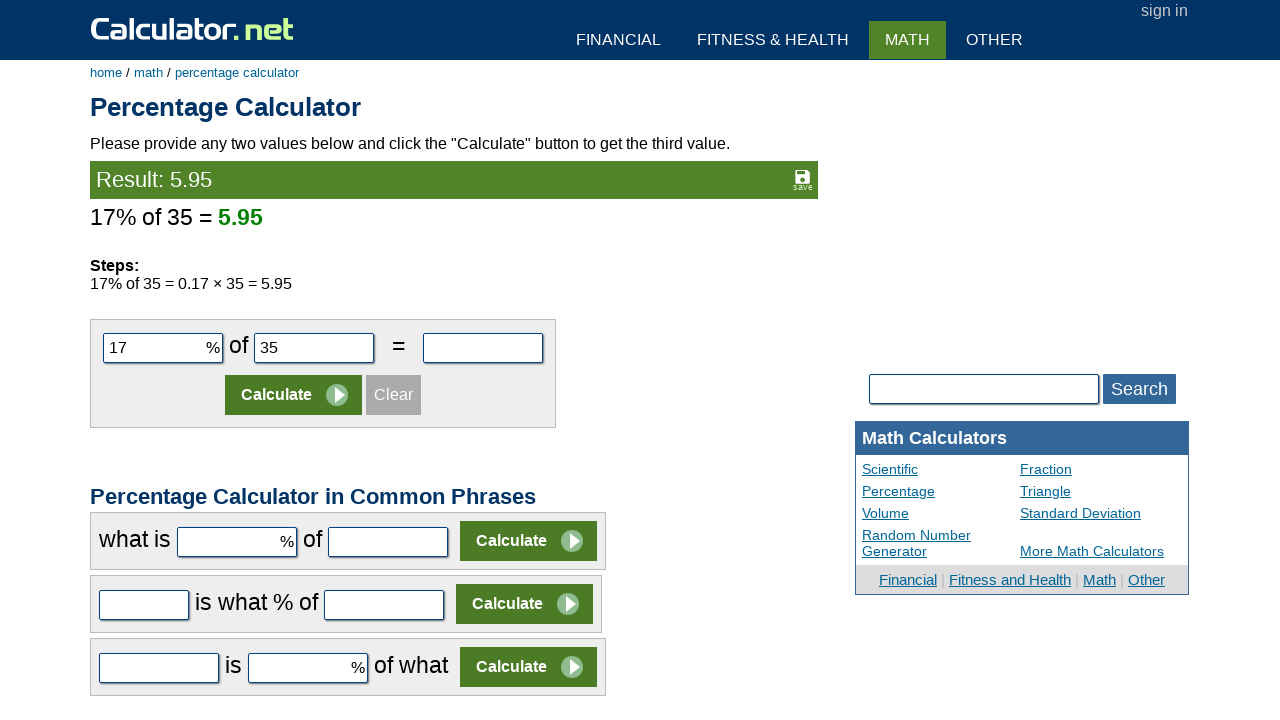

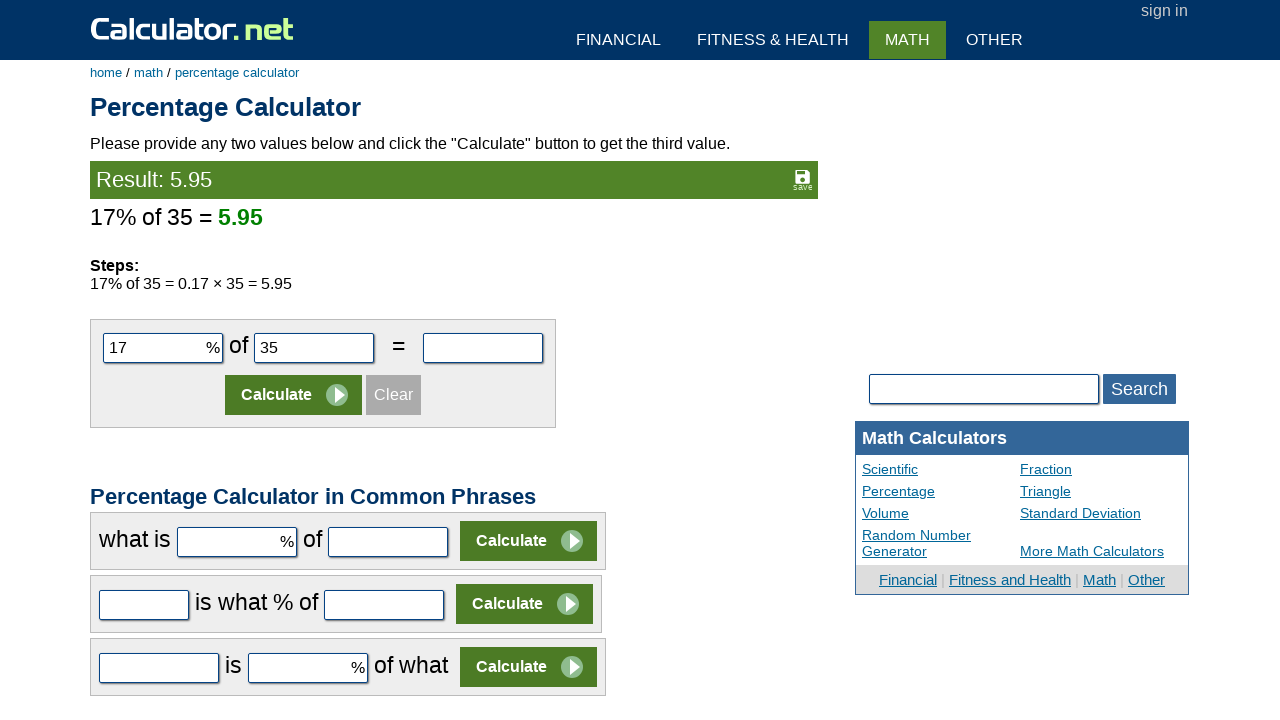